Navigates to WeChat Work homepage and clicks on the "Enterprise Login" link to access the enterprise login page

Starting URL: https://work.weixin.qq.com/

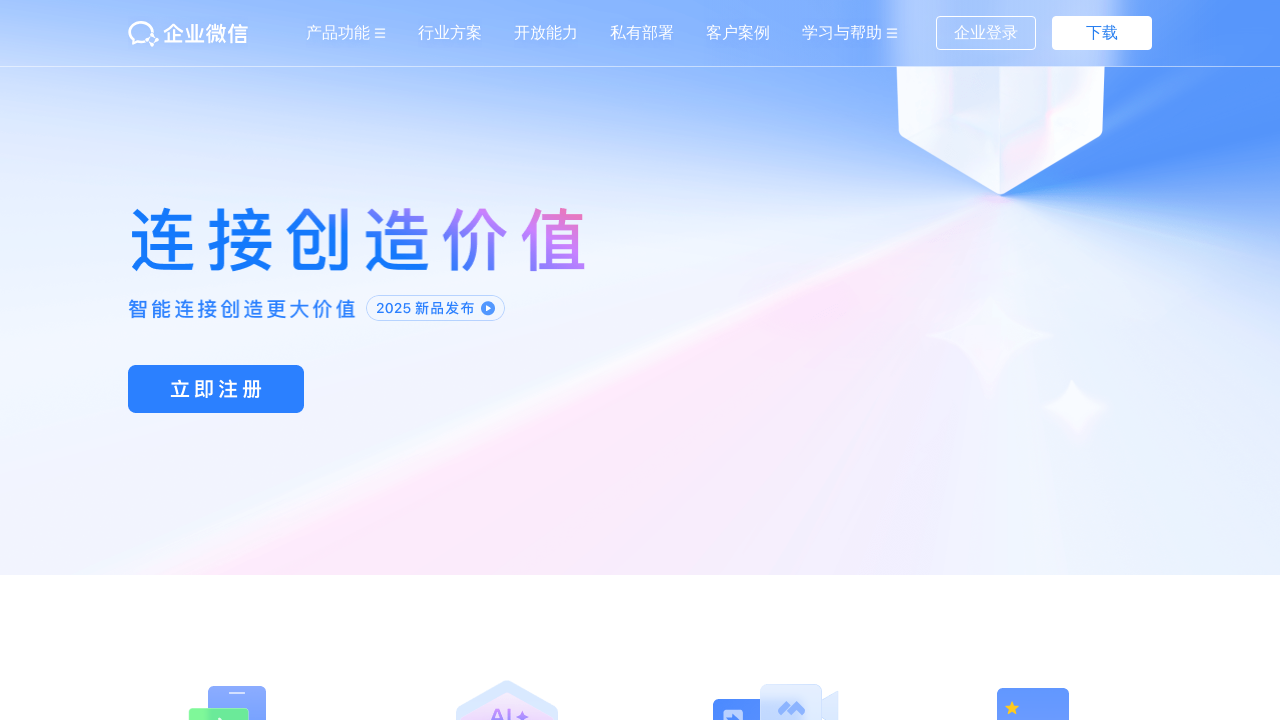

Navigated to WeChat Work homepage
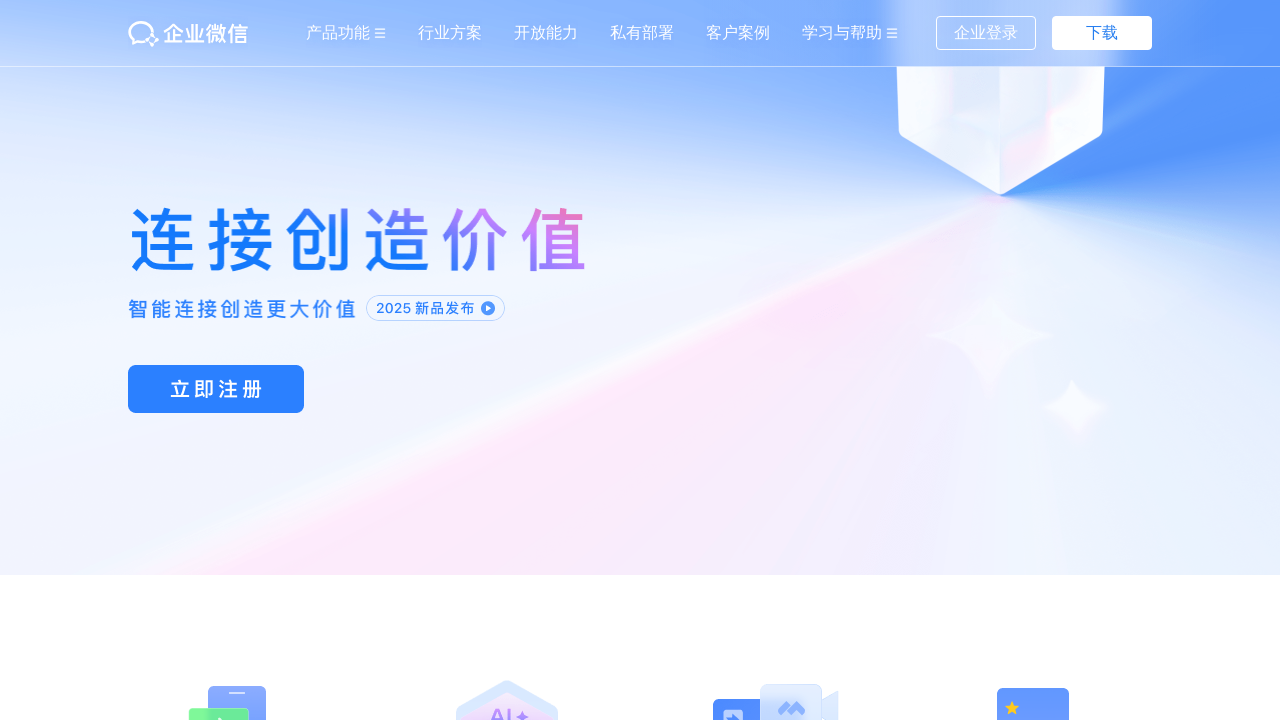

Clicked on the 'Enterprise Login' link to access the enterprise login page at (986, 33) on text=企业登录
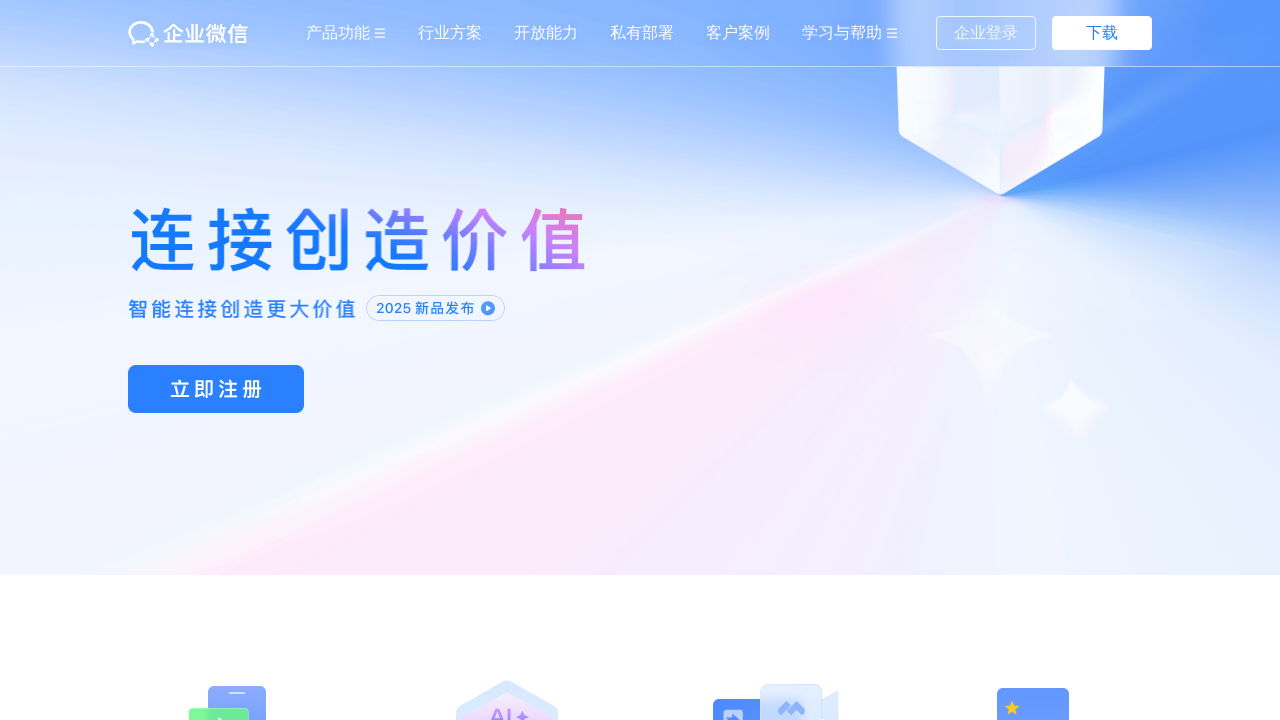

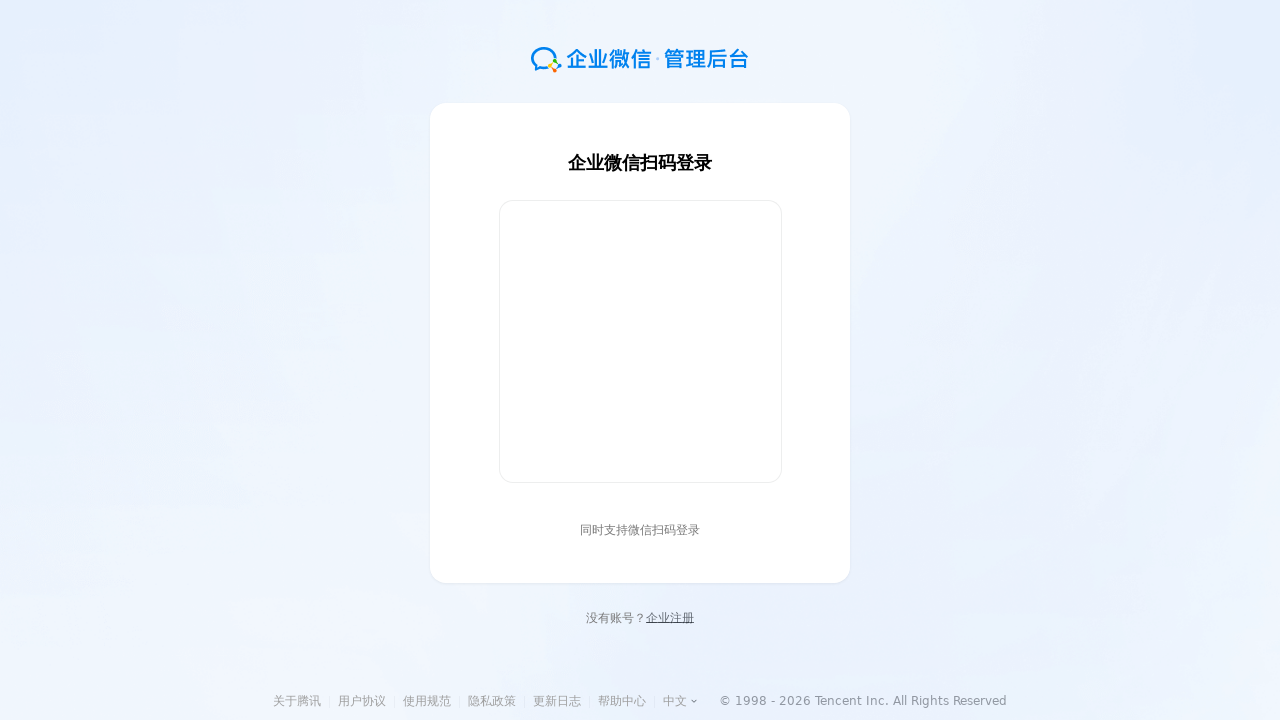